Tests the complete checkout flow on an e-commerce site by adding an item to cart, filling out shipping information, and completing the purchase

Starting URL: https://danube-web.shop/

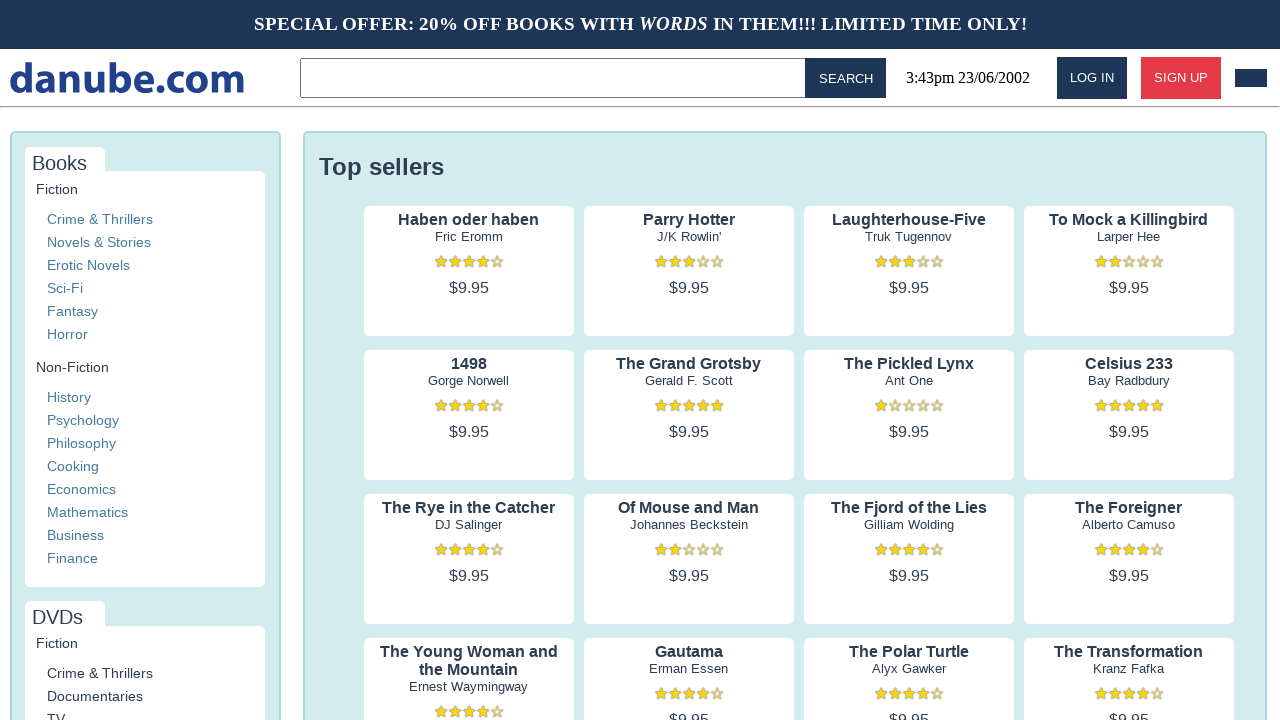

Clicked on 'Haben oder haben' book to view details at (469, 220) on internal:text="Haben oder haben"i
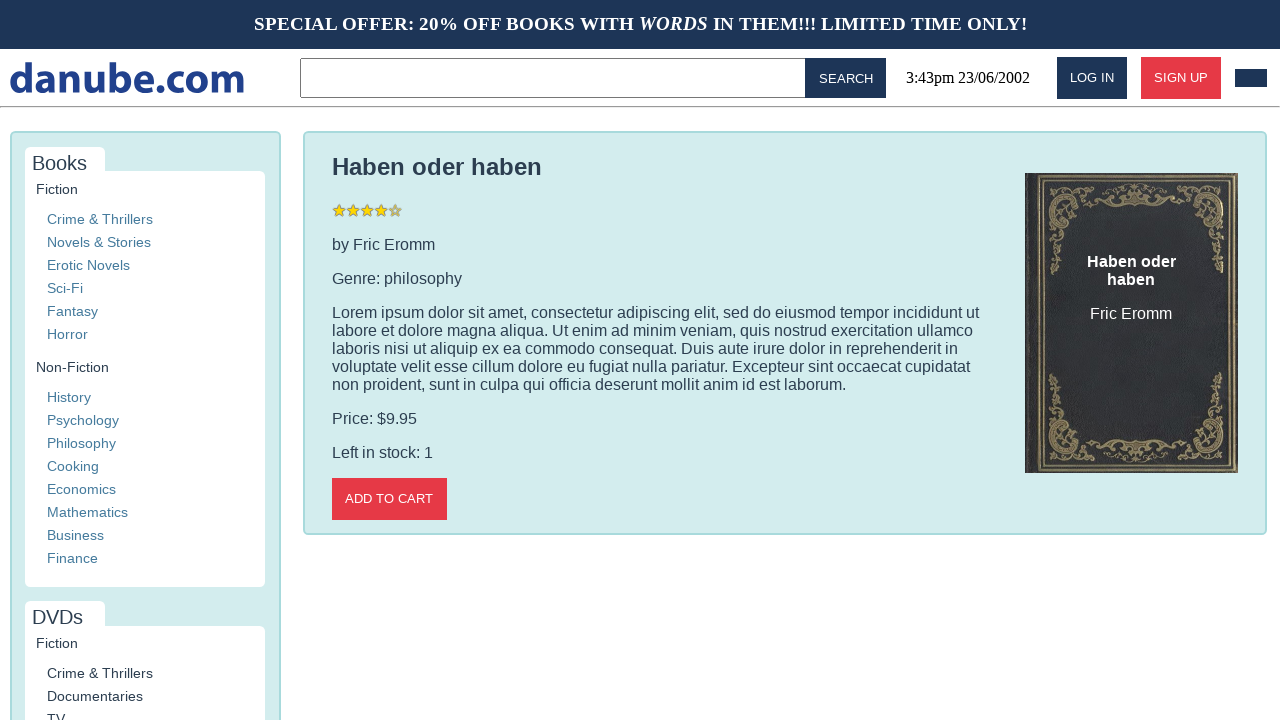

Clicked 'Add to cart' button at (389, 499) on internal:role=button[name="Add to cart"i]
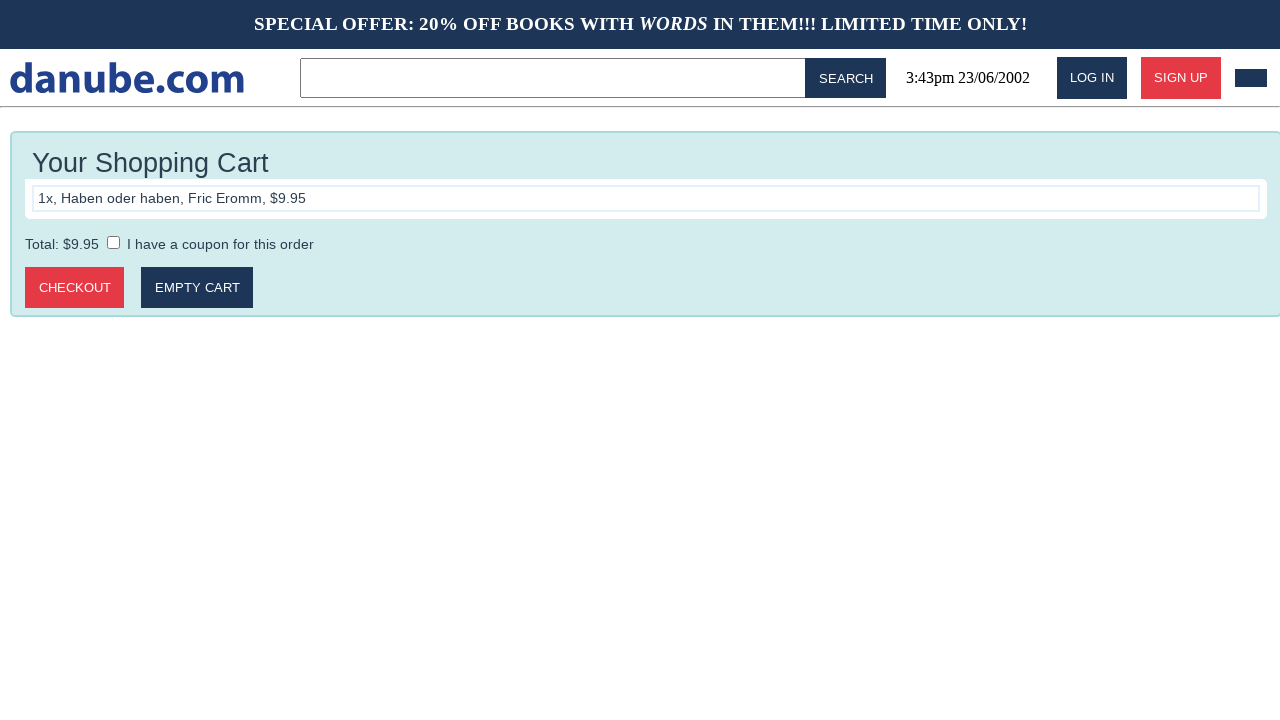

Clicked 'Checkout' button to proceed to checkout page at (75, 288) on internal:role=button[name="Checkout"i]
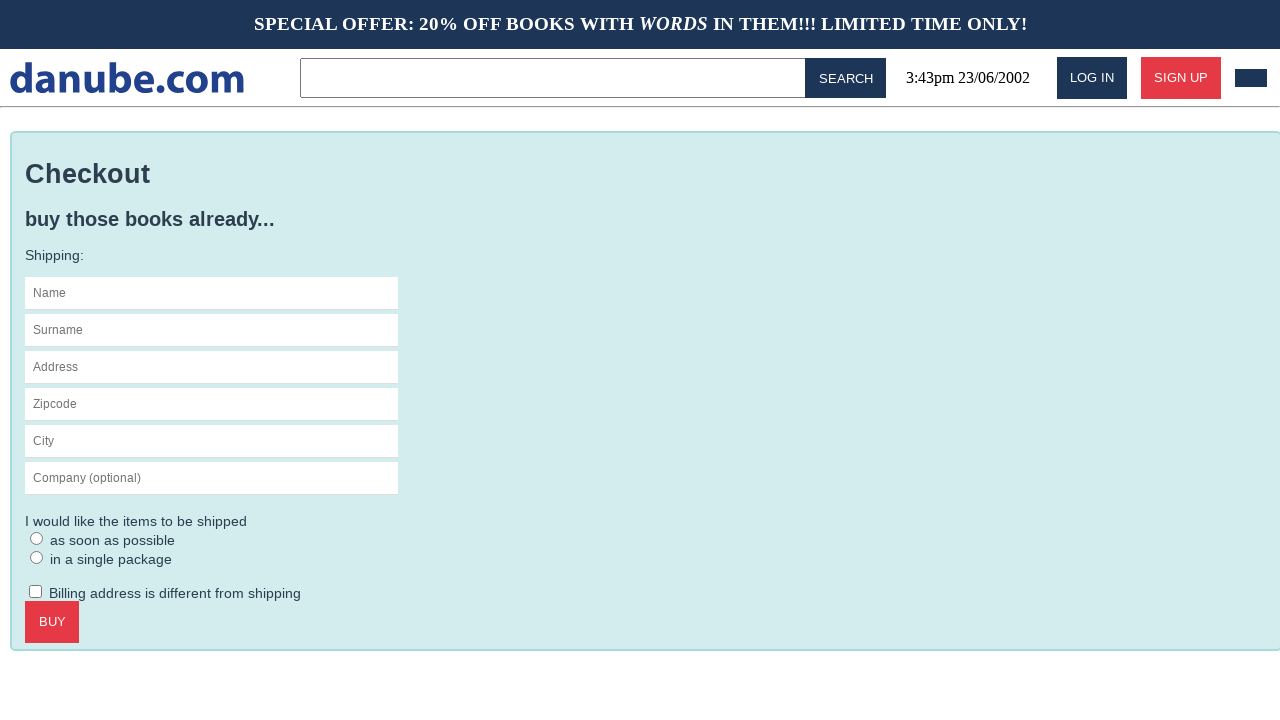

Filled first name field with 'Max' on #s-name
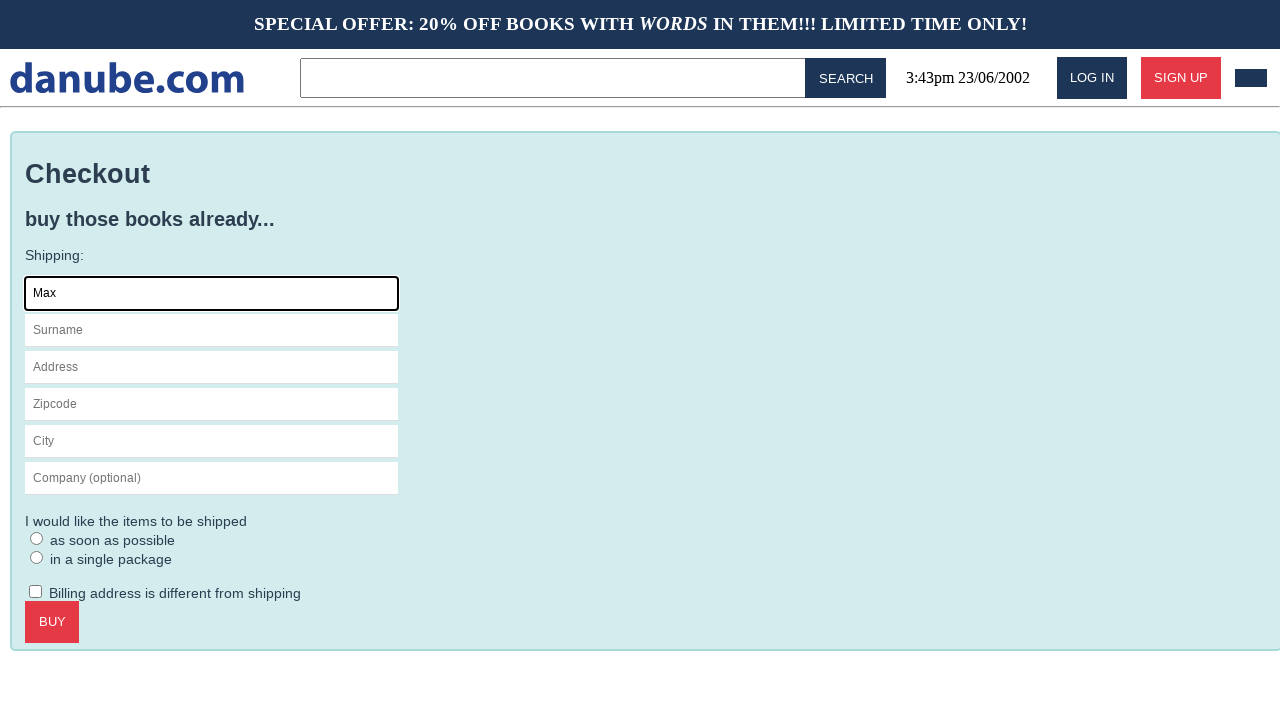

Filled surname field with 'Mustermann' on internal:attr=[placeholder="Surname"i]
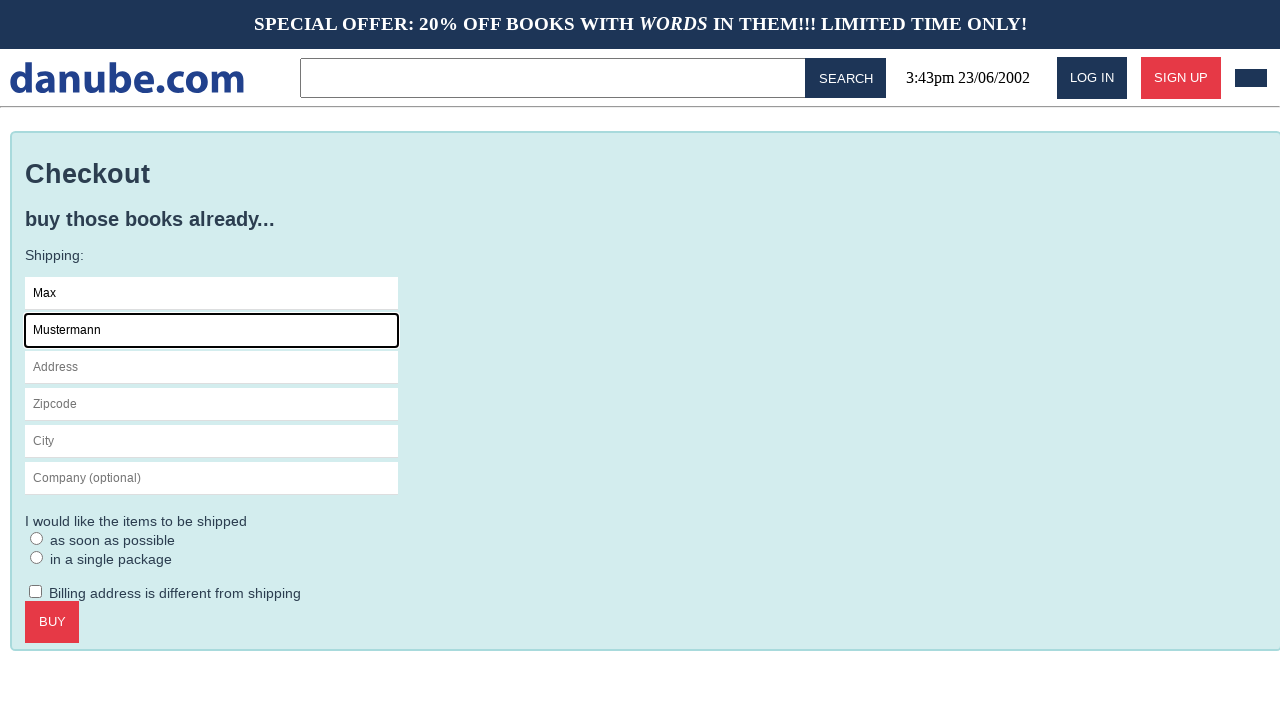

Filled address field with 'Charlottenstr. 57' on internal:attr=[placeholder="Address"i]
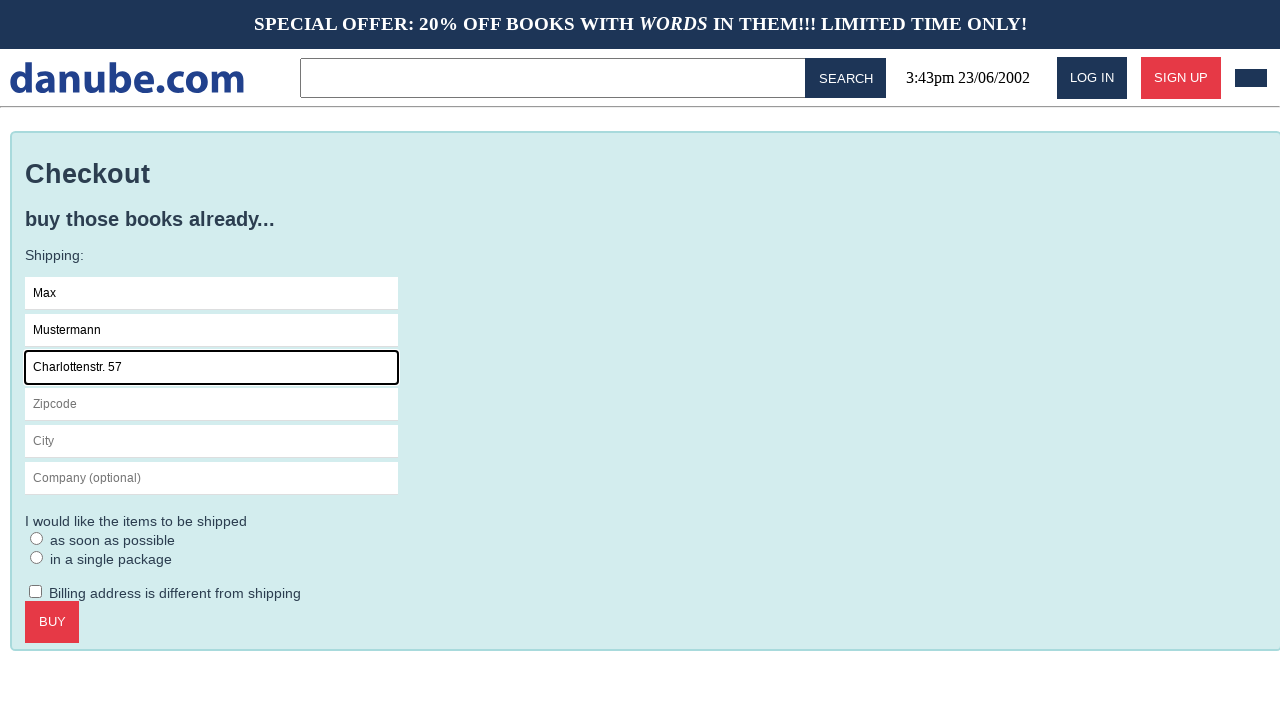

Filled zipcode field with '10117' on internal:attr=[placeholder="Zipcode"i]
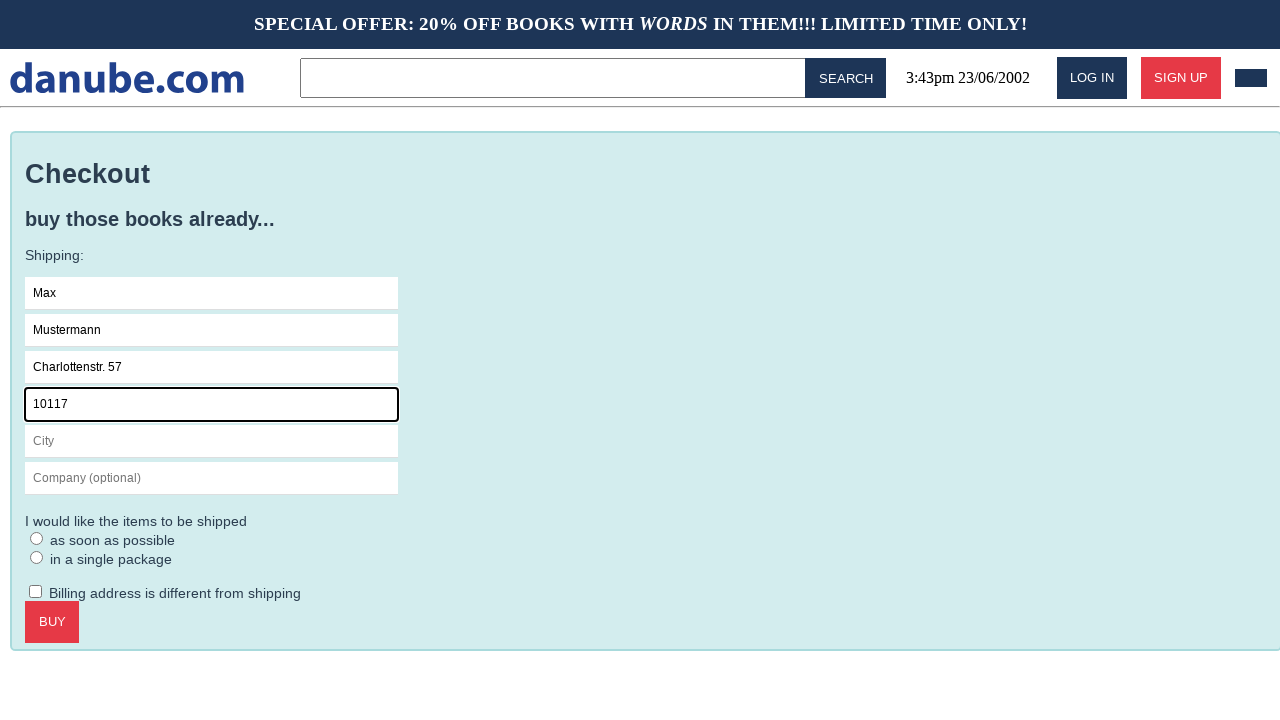

Filled city field with 'Berlin' on internal:attr=[placeholder="City"i]
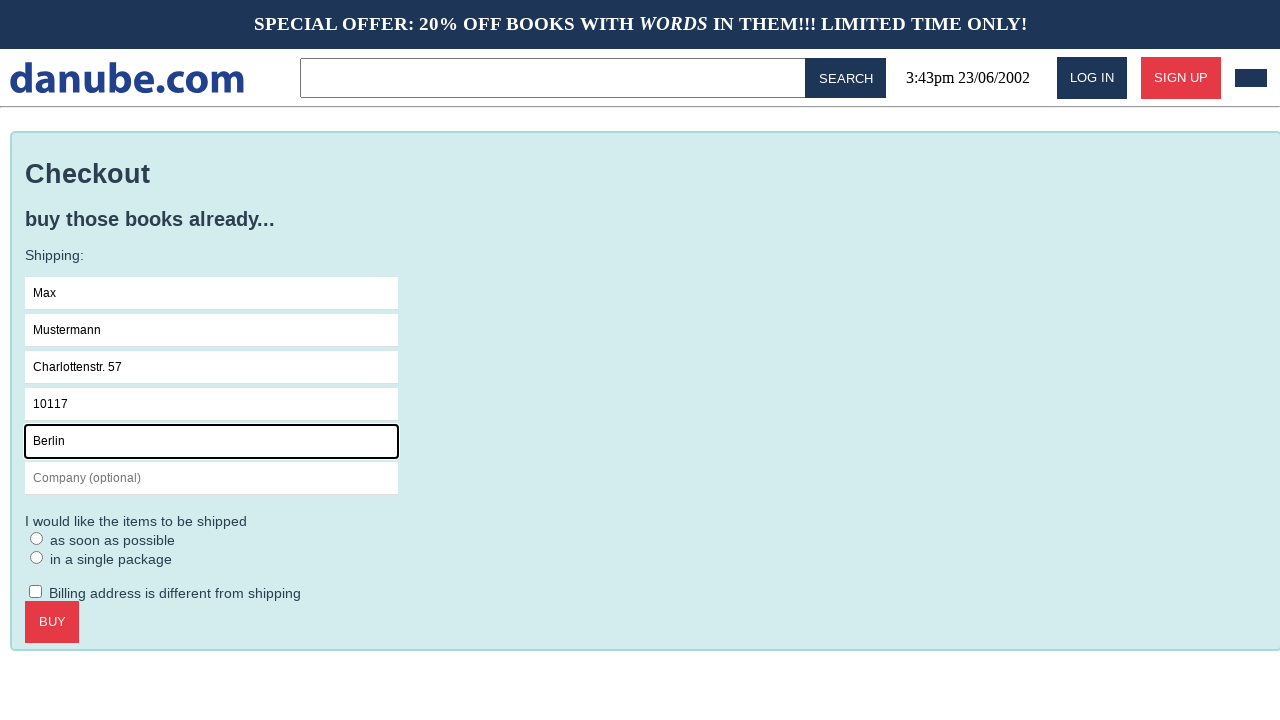

Filled company field with 'Firma GmbH' on internal:attr=[placeholder="Company (optional)"i]
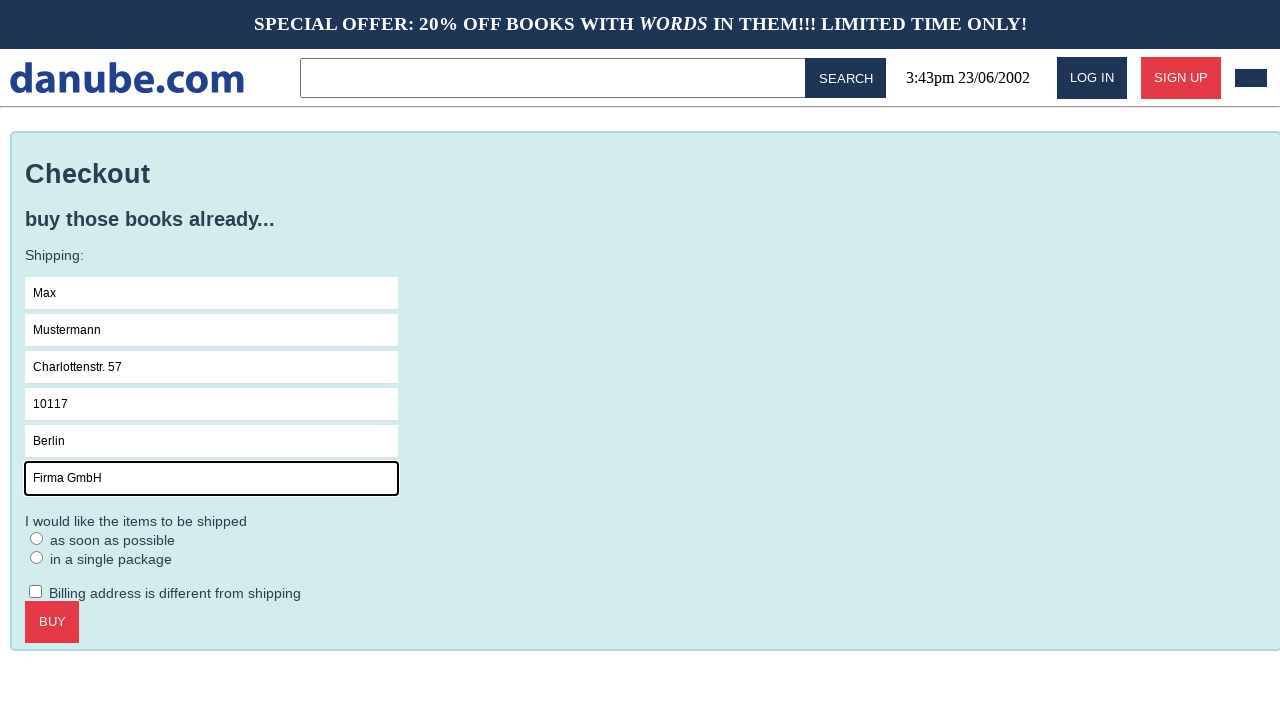

Selected 'as soon as possible' shipping option at (37, 538) on internal:label="as soon as possible"i
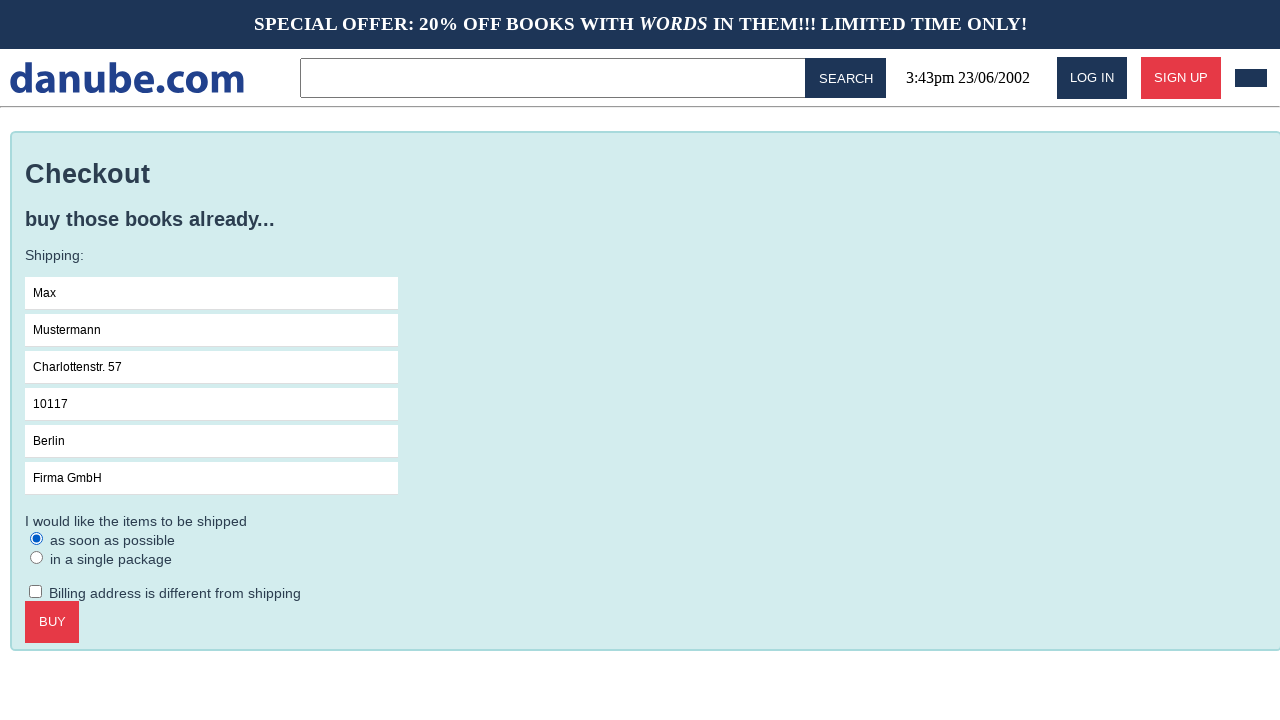

Clicked 'Buy' button to complete the purchase at (52, 622) on internal:role=button[name="Buy"i]
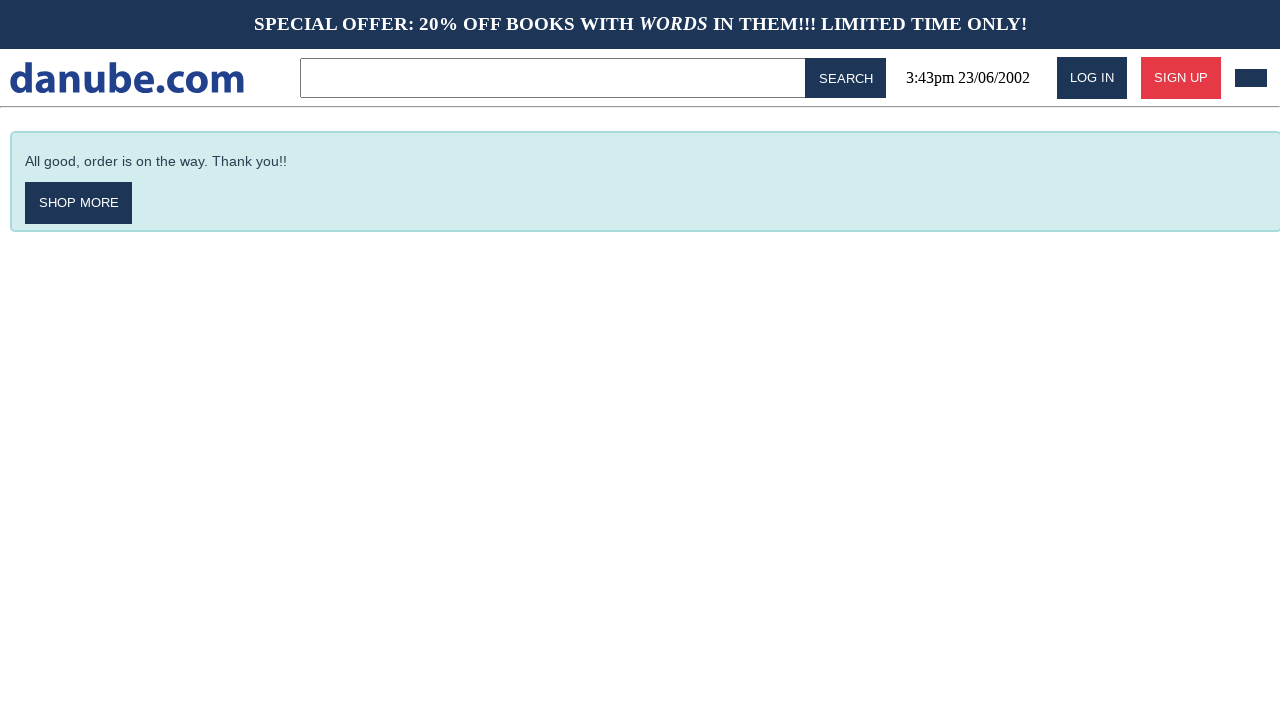

Order confirmation message appeared - checkout flow completed successfully
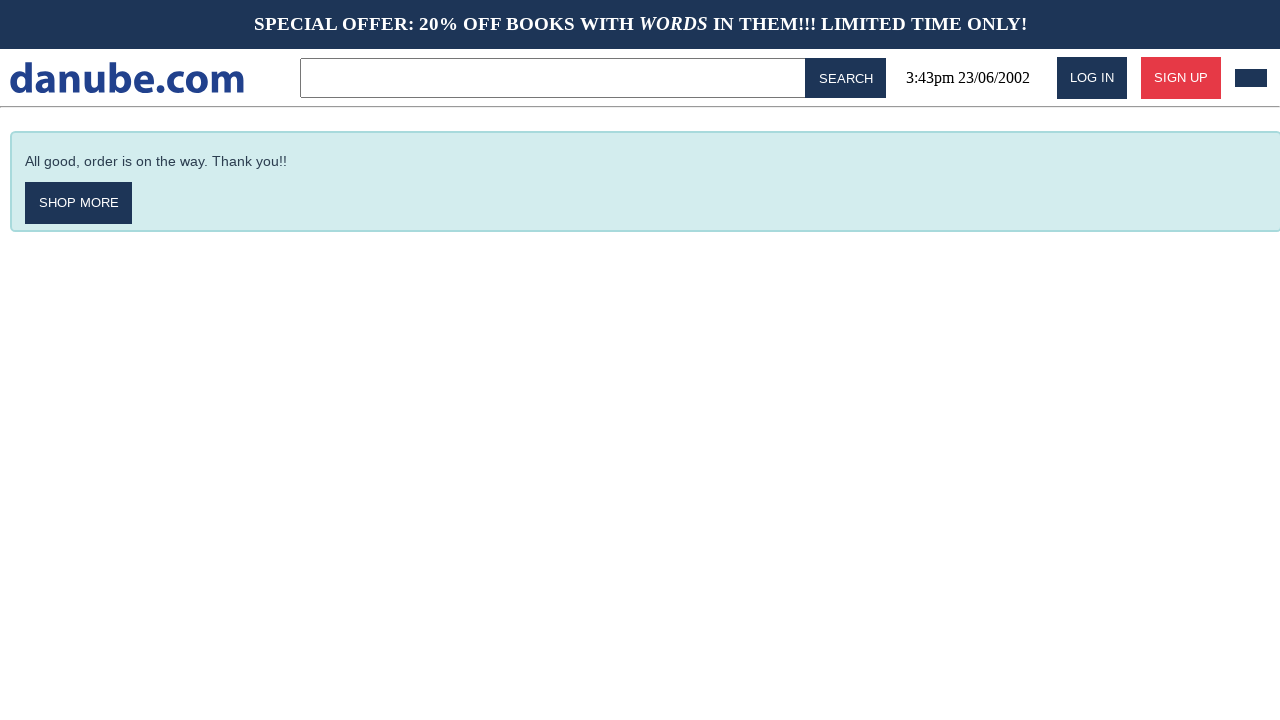

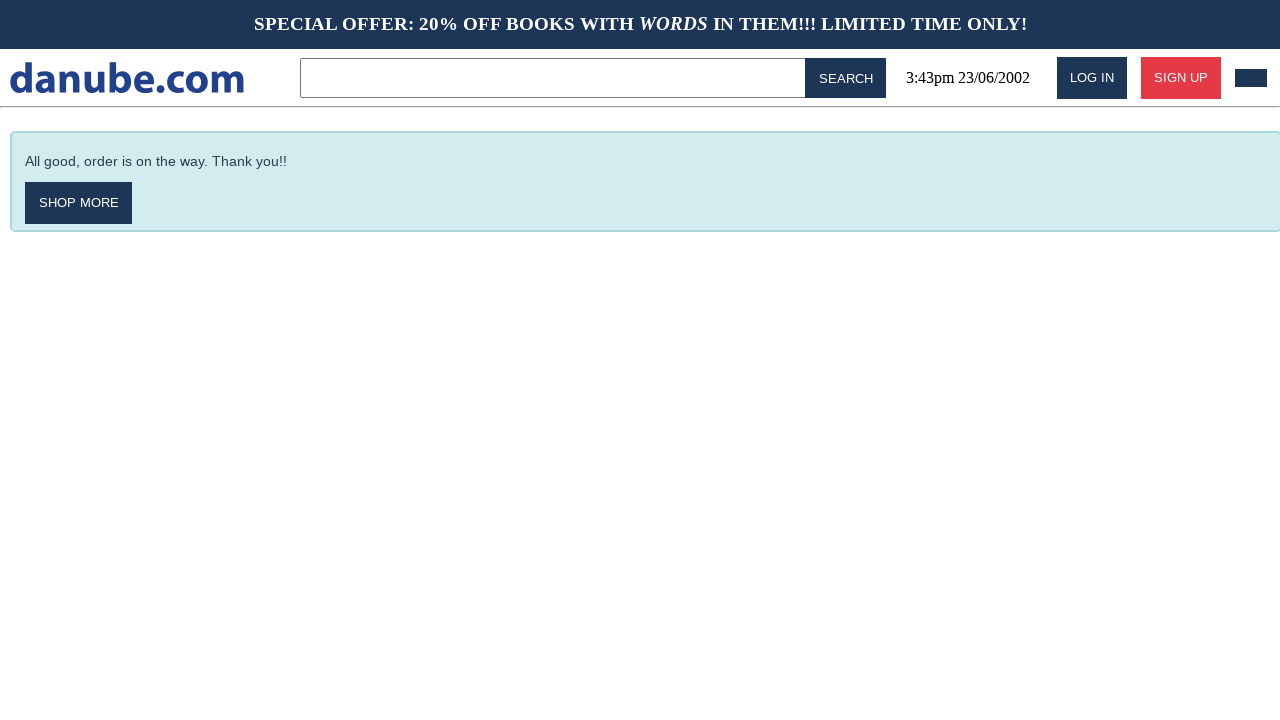